Tests that the registration page exists by clicking on the user menu and then the create new account link, verifying navigation to the registration page.

Starting URL: https://advantageonlineshopping.com/

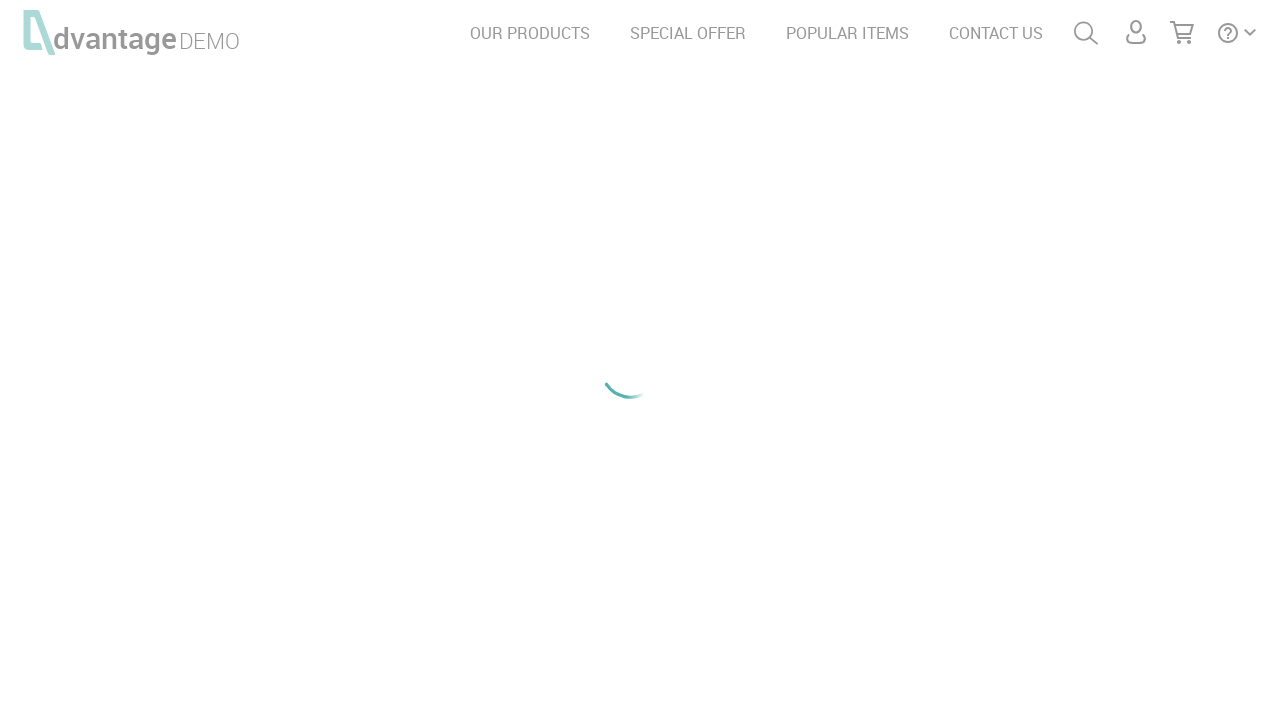

Clicked on user menu at (1136, 32) on #menuUser
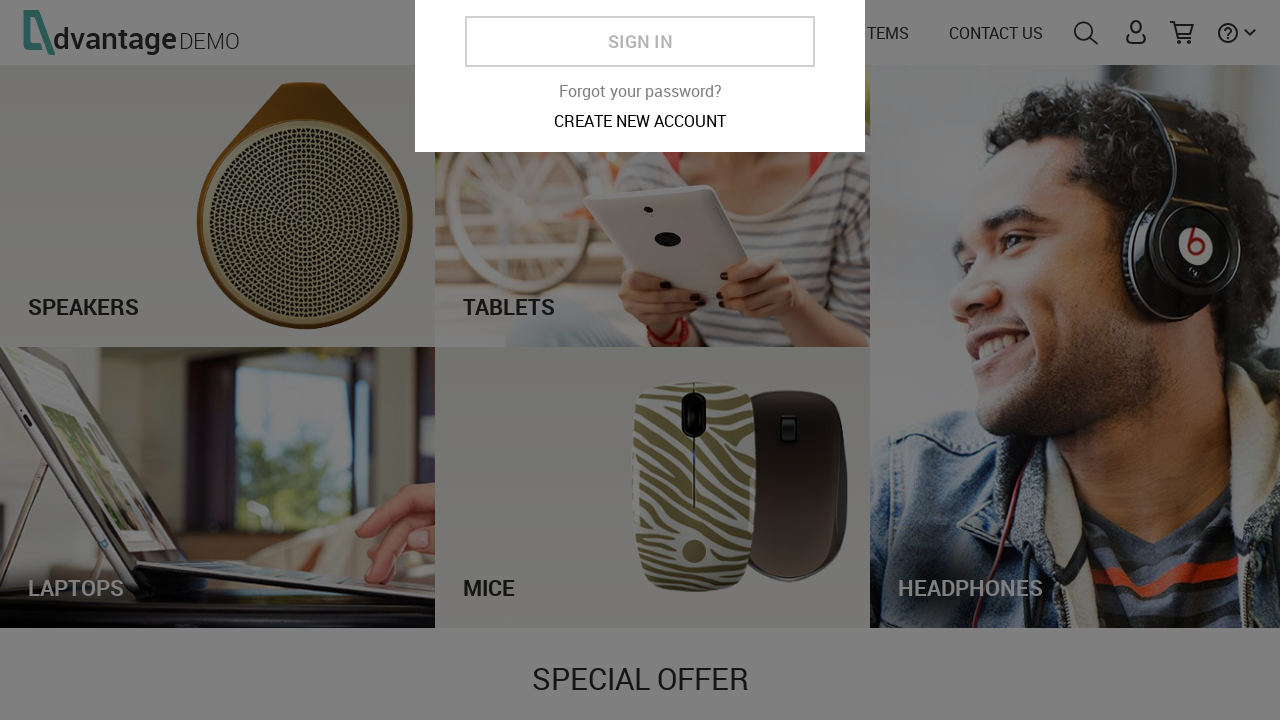

Clicked on create new account link at (640, 578) on .create-new-account
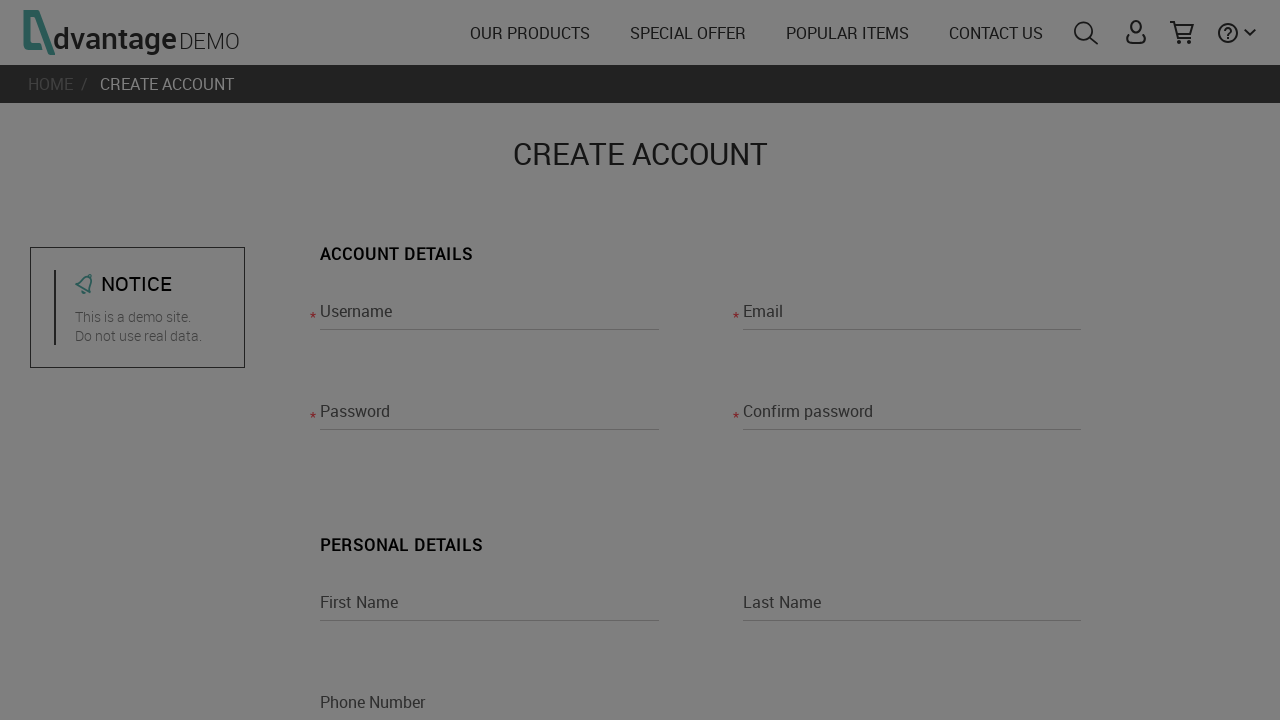

Navigation to registration page verified
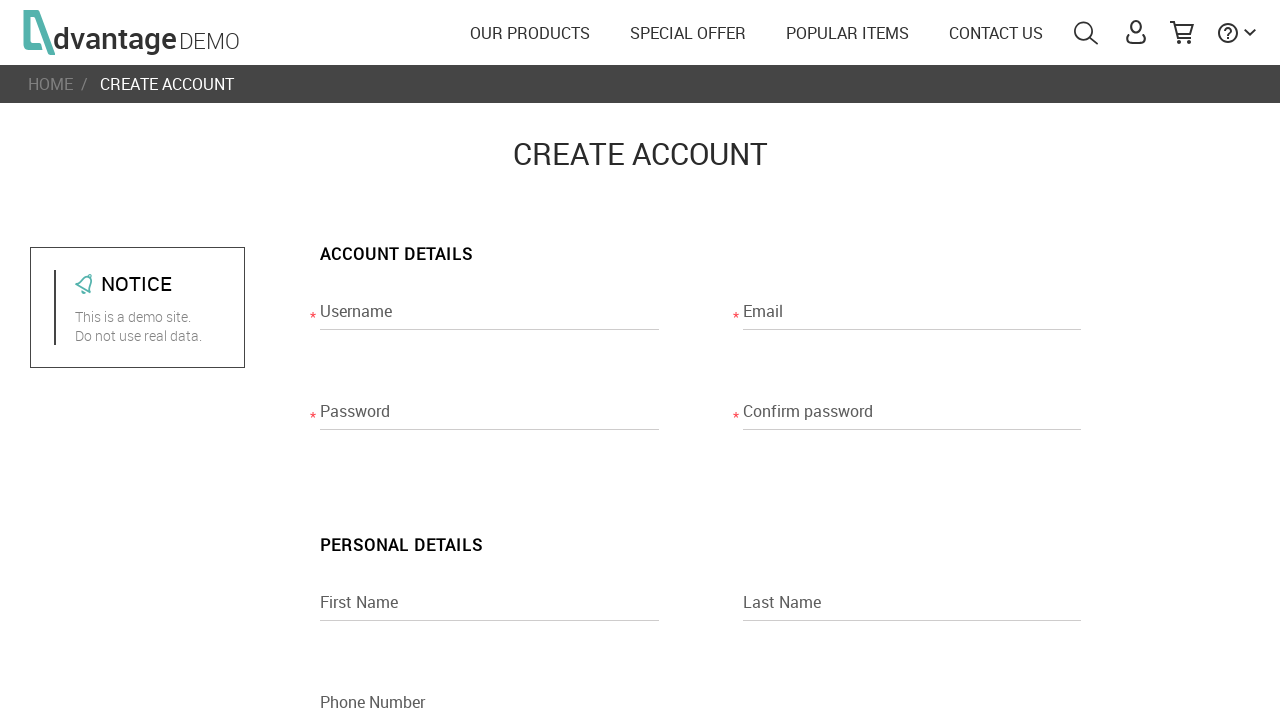

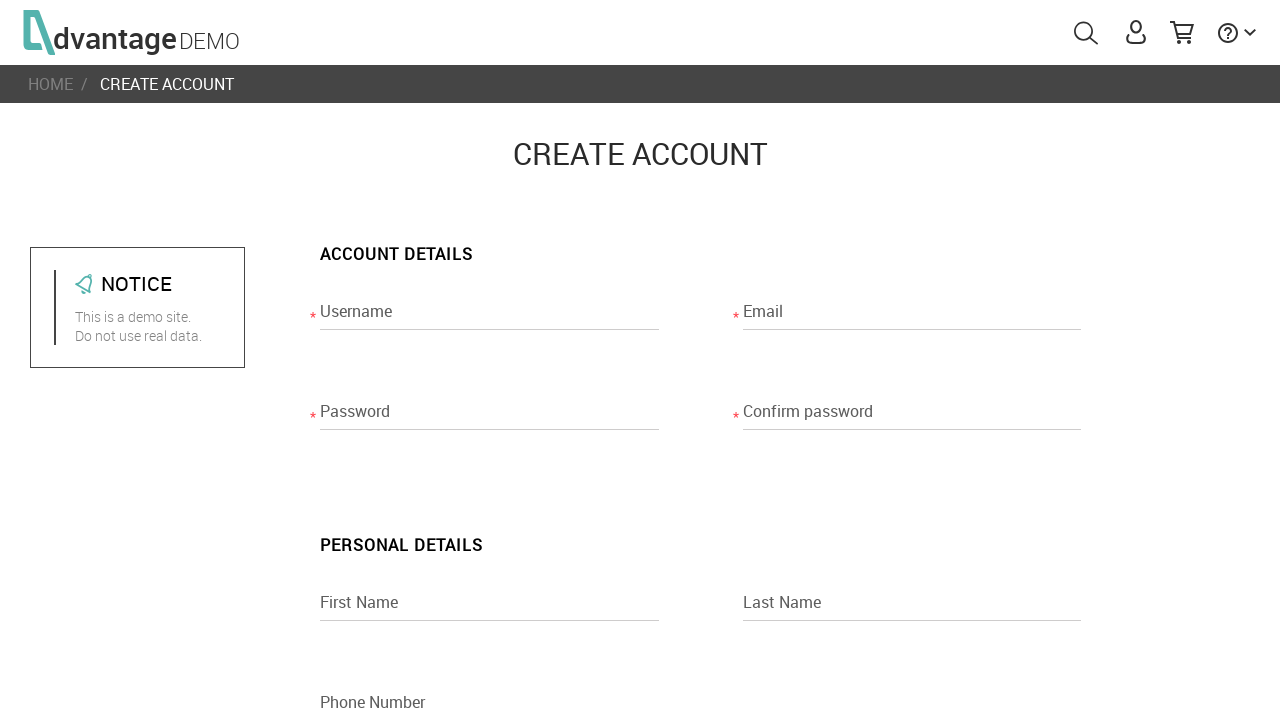